Tests a practice form by filling in first name and last name fields

Starting URL: https://www.techlistic.com/p/selenium-practice-form.html

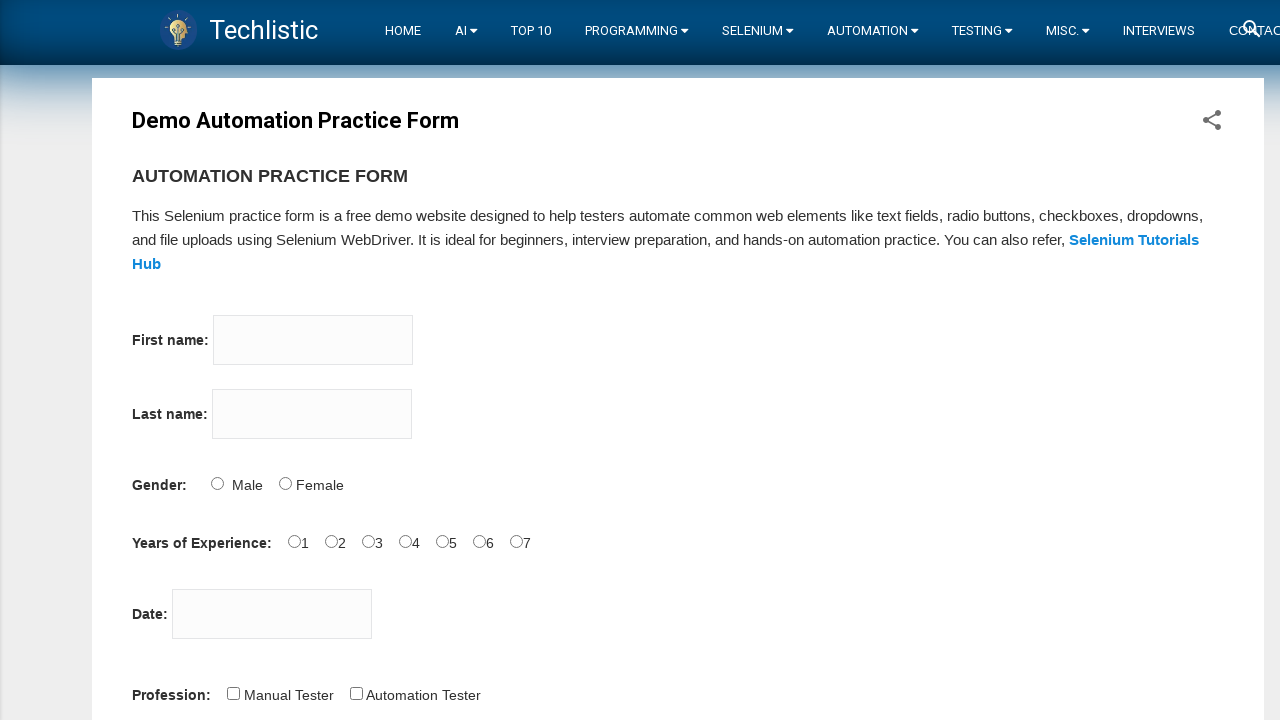

Cleared first name field on (//input[@type='text'])[1]
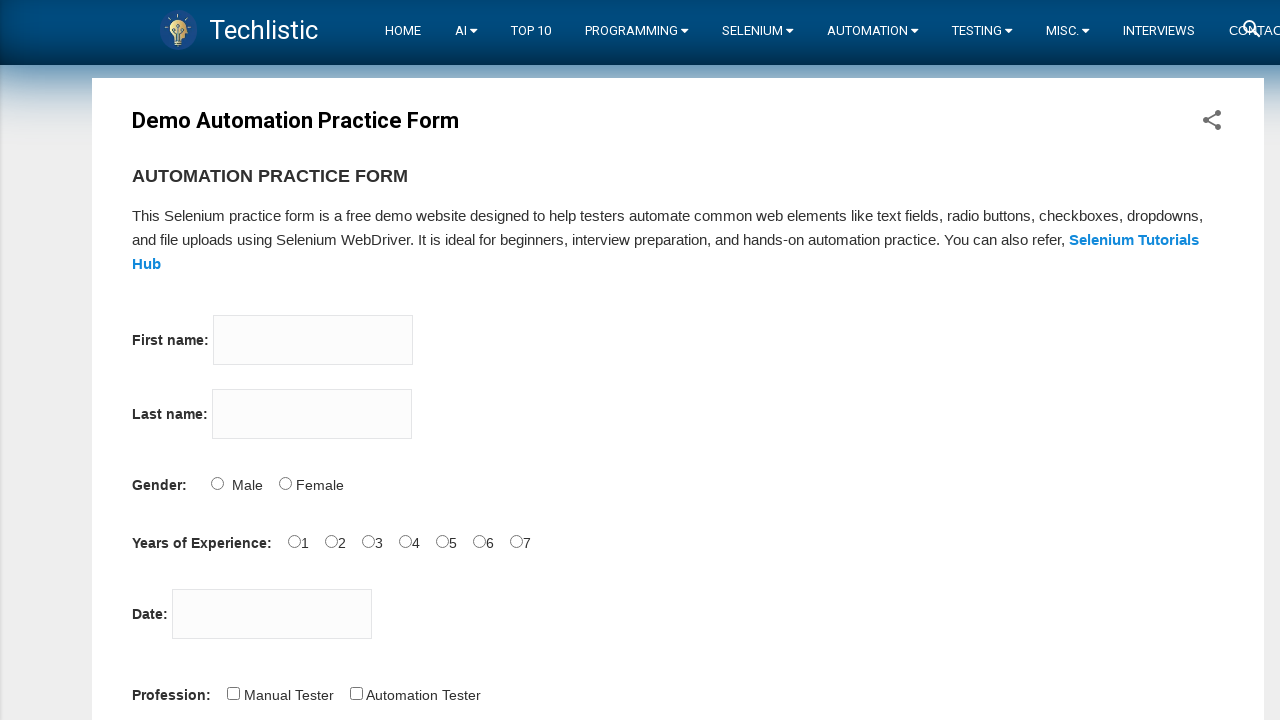

Filled first name field with 'rethinavel' on (//input[@type='text'])[1]
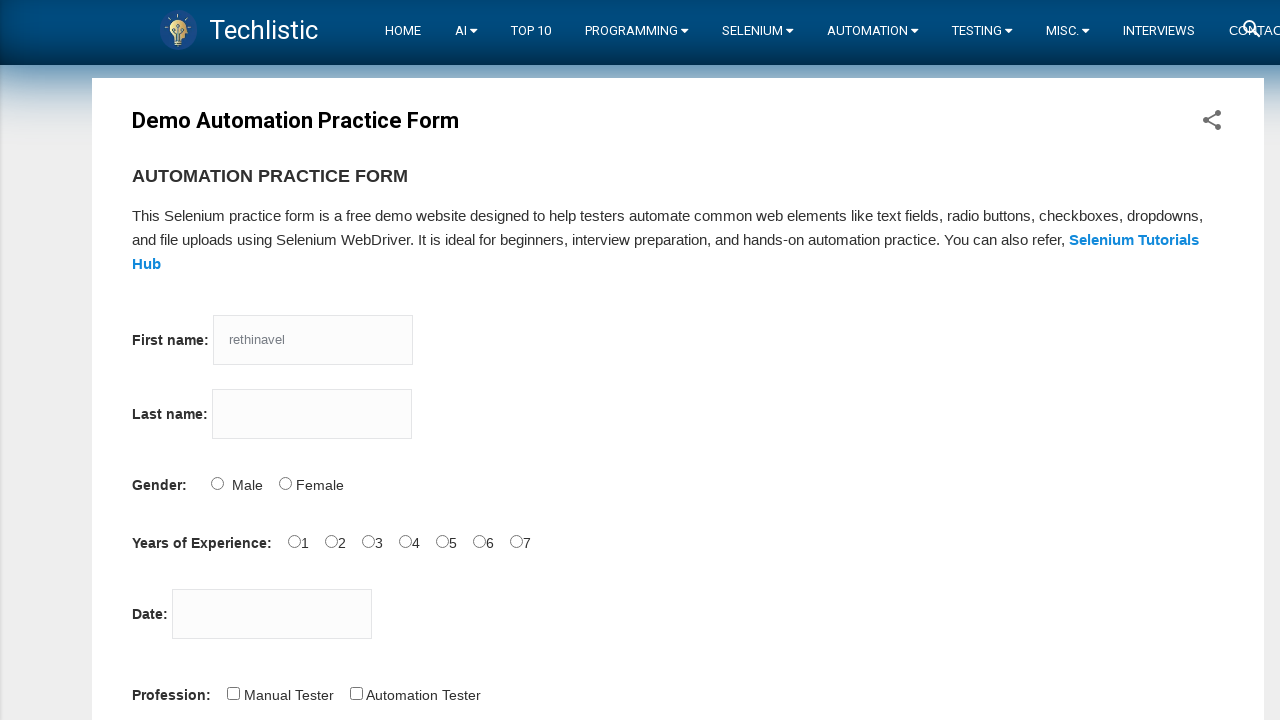

Cleared last name field on (//input[@type='text'])[2]
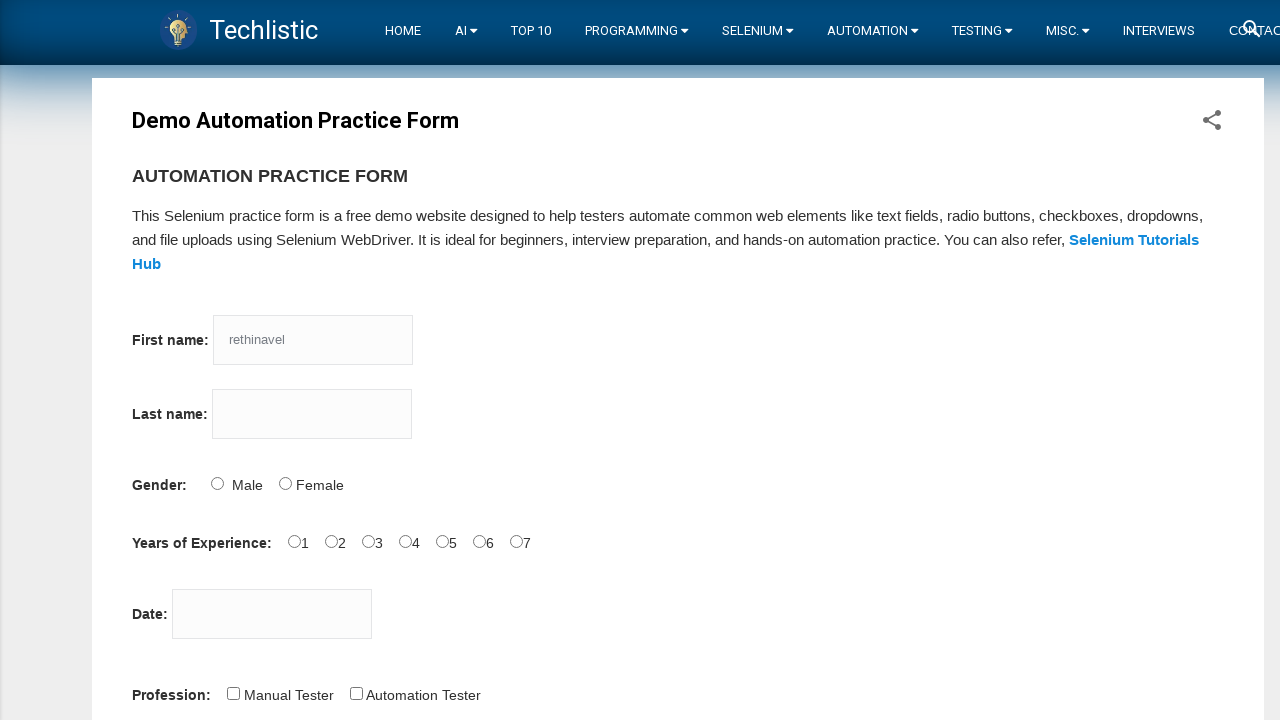

Filled last name field with 'pandiyan' on (//input[@type='text'])[2]
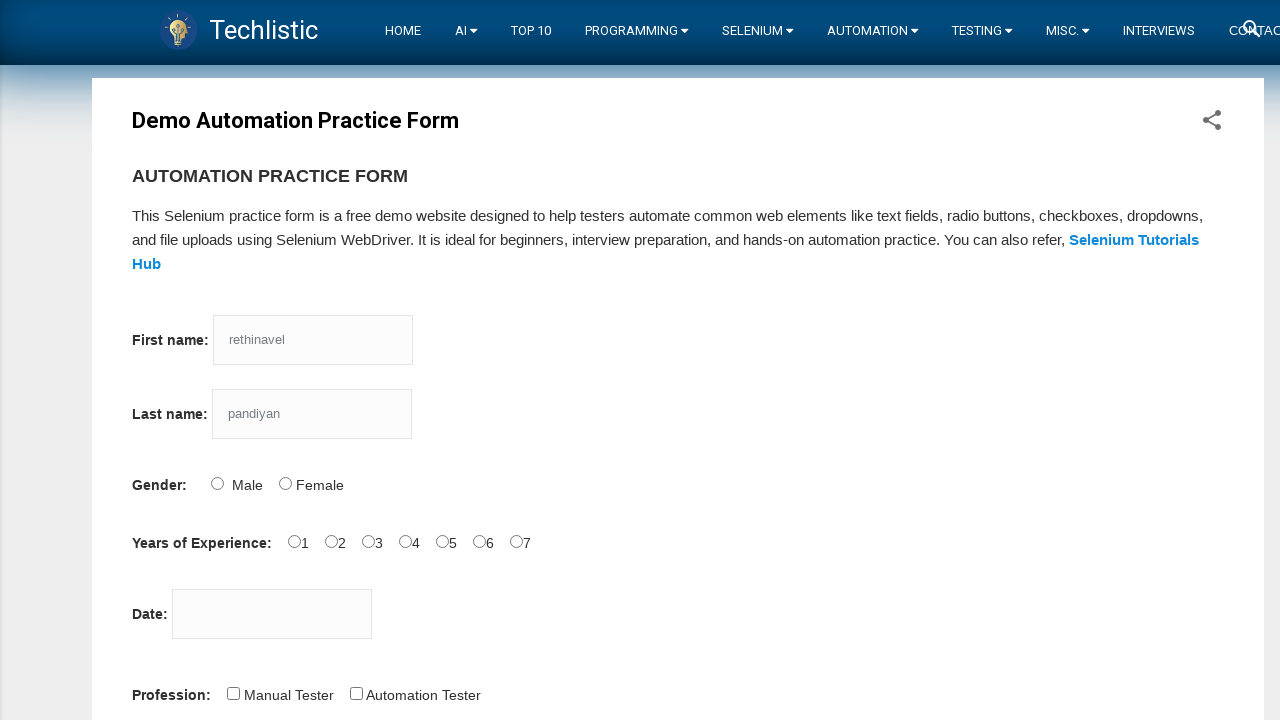

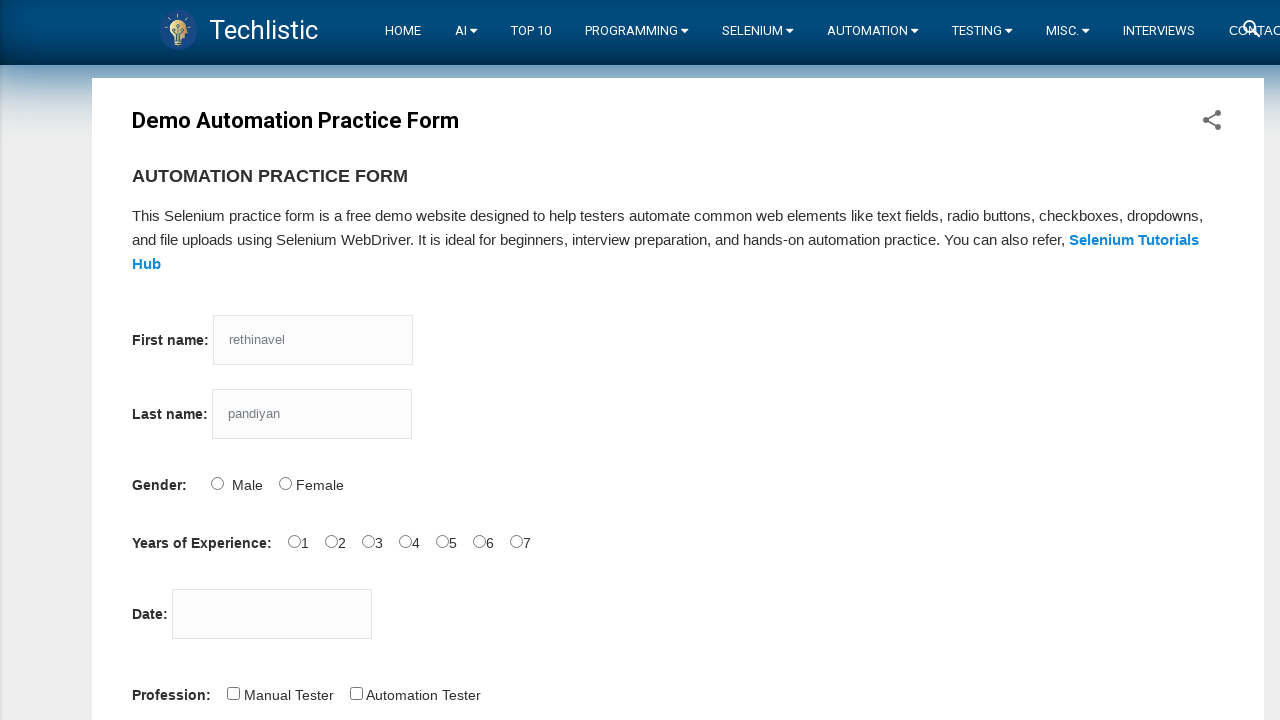